Tests triangle identifier with sides 3, 4, 5 - expecting "Scalene" result

Starting URL: https://testpages.eviltester.com/styled/apps/triangle/triangle001.html

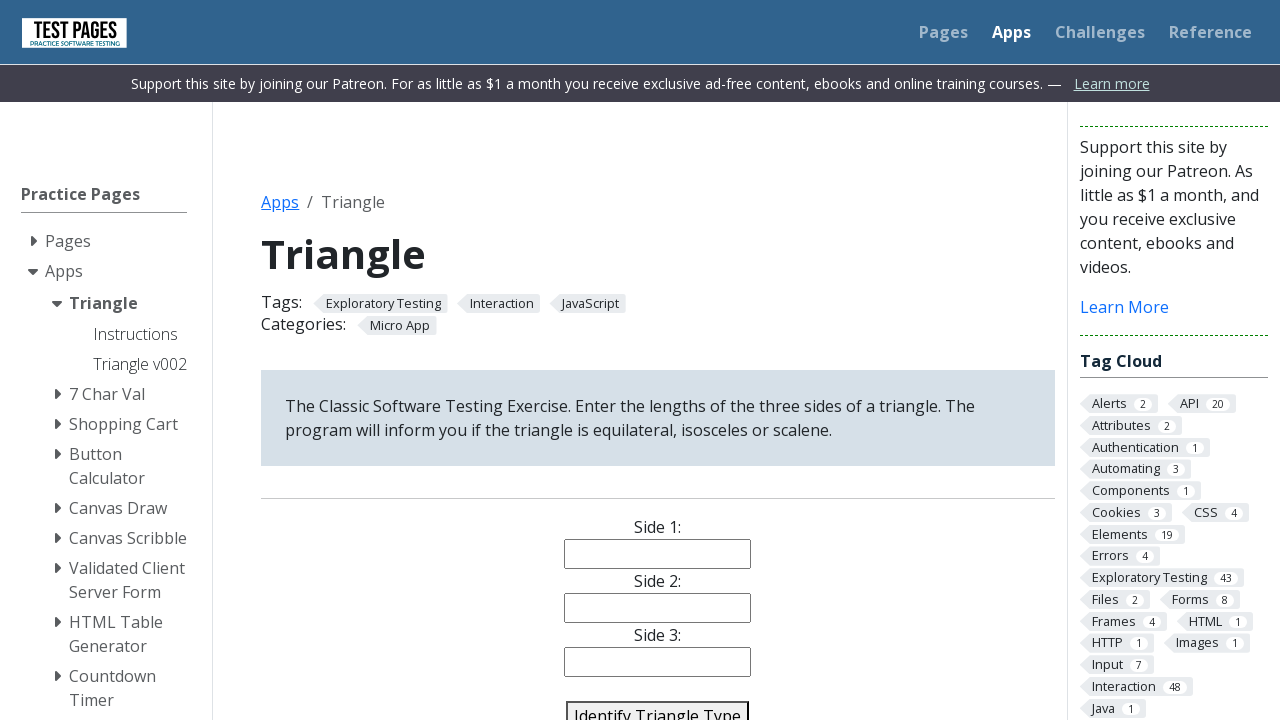

Filled side 1 field with value '3' on #side1
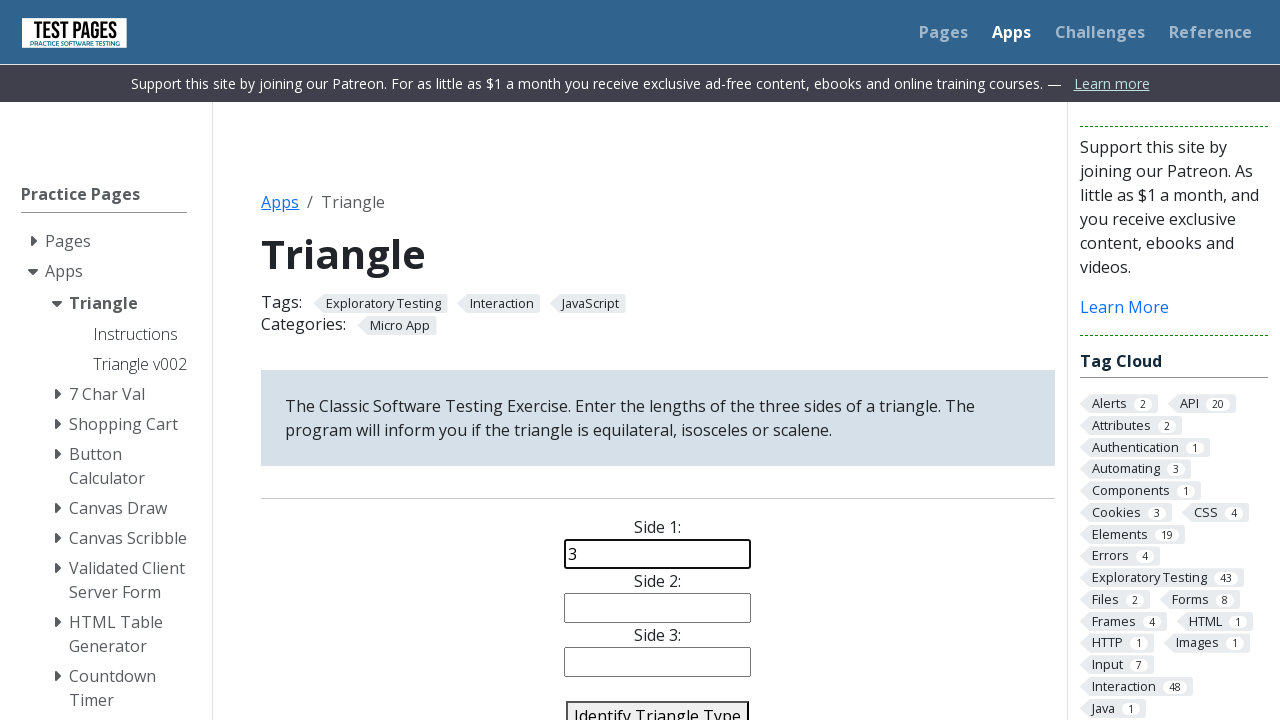

Filled side 2 field with value '4' on #side2
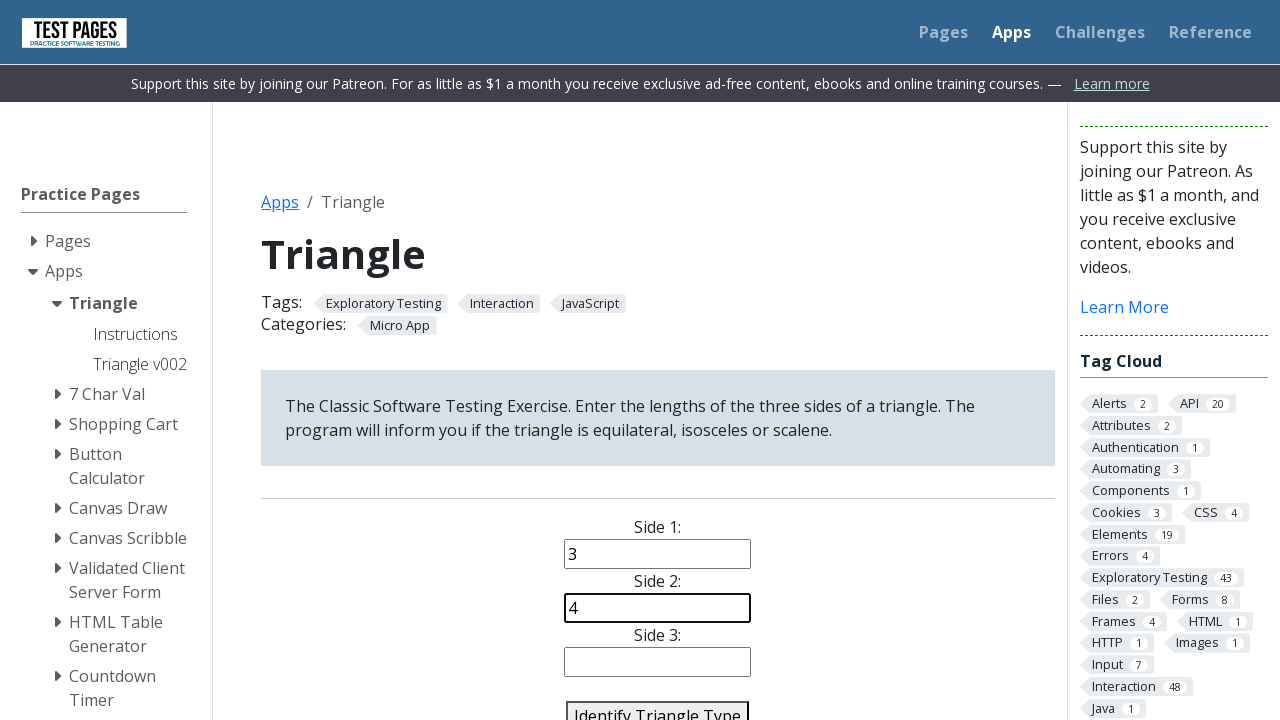

Filled side 3 field with value '5' on #side3
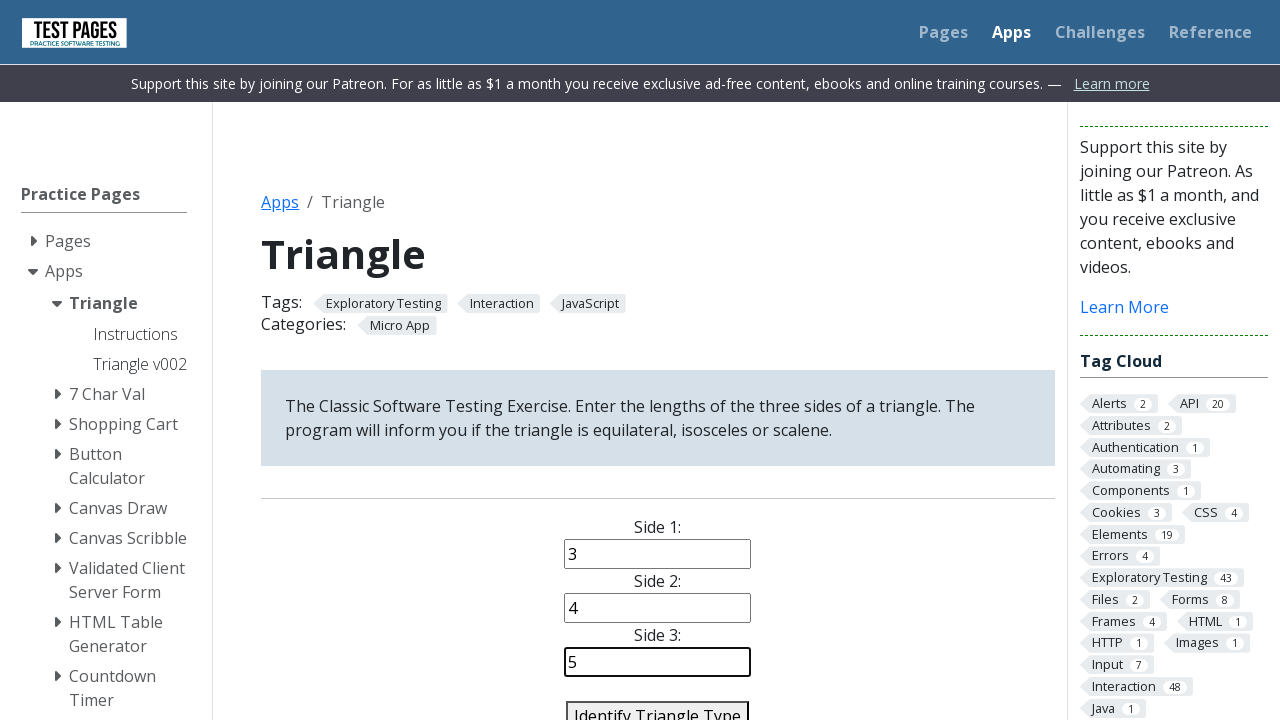

Clicked identify triangle button at (658, 705) on #identify-triangle-action
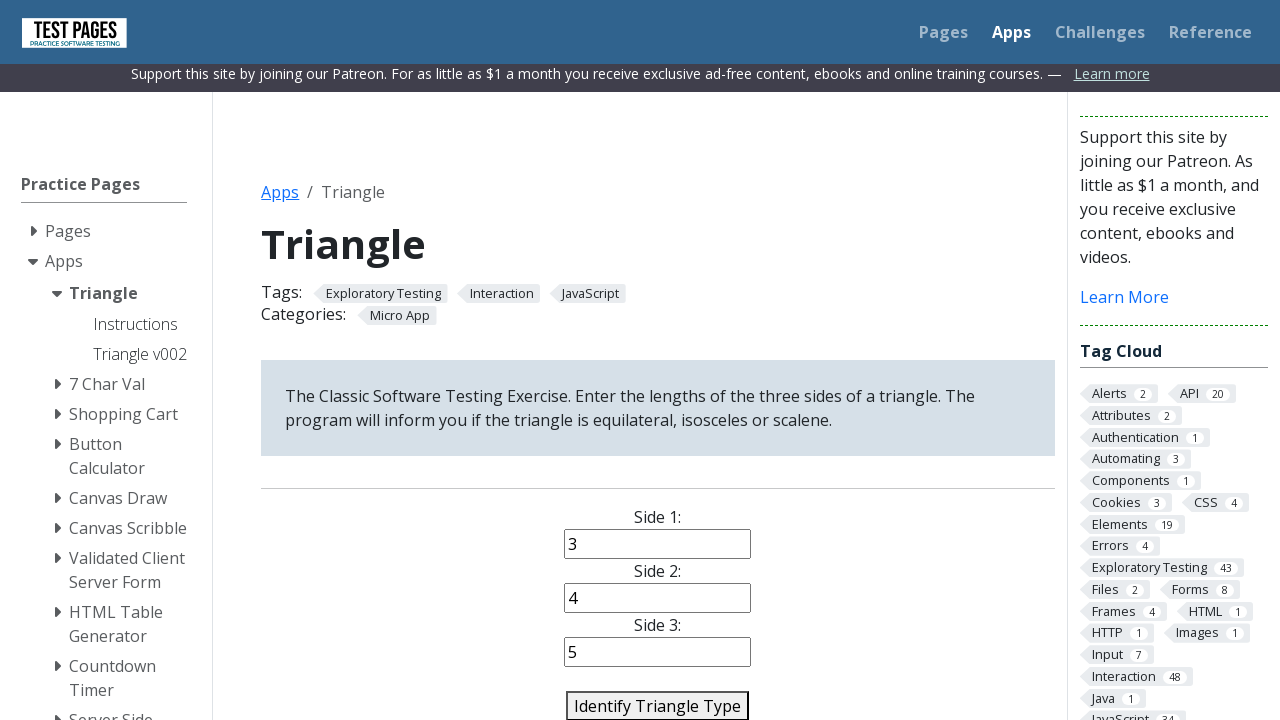

Triangle type result appeared on page
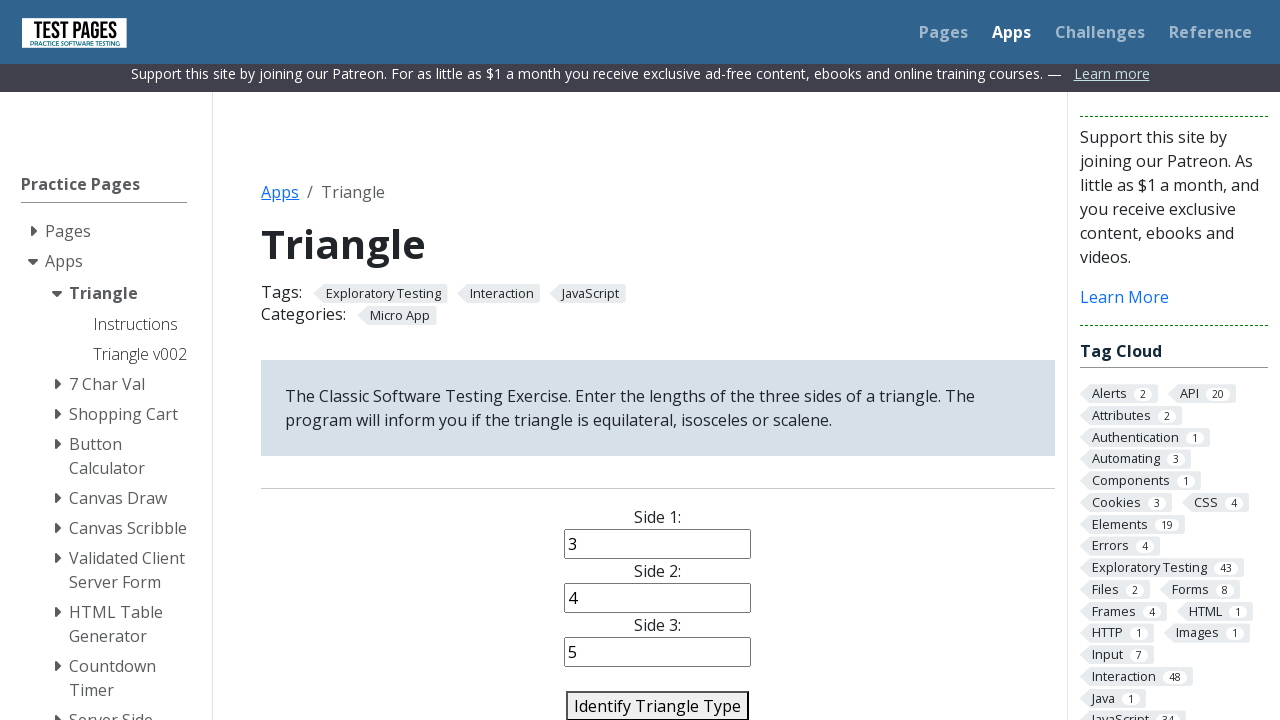

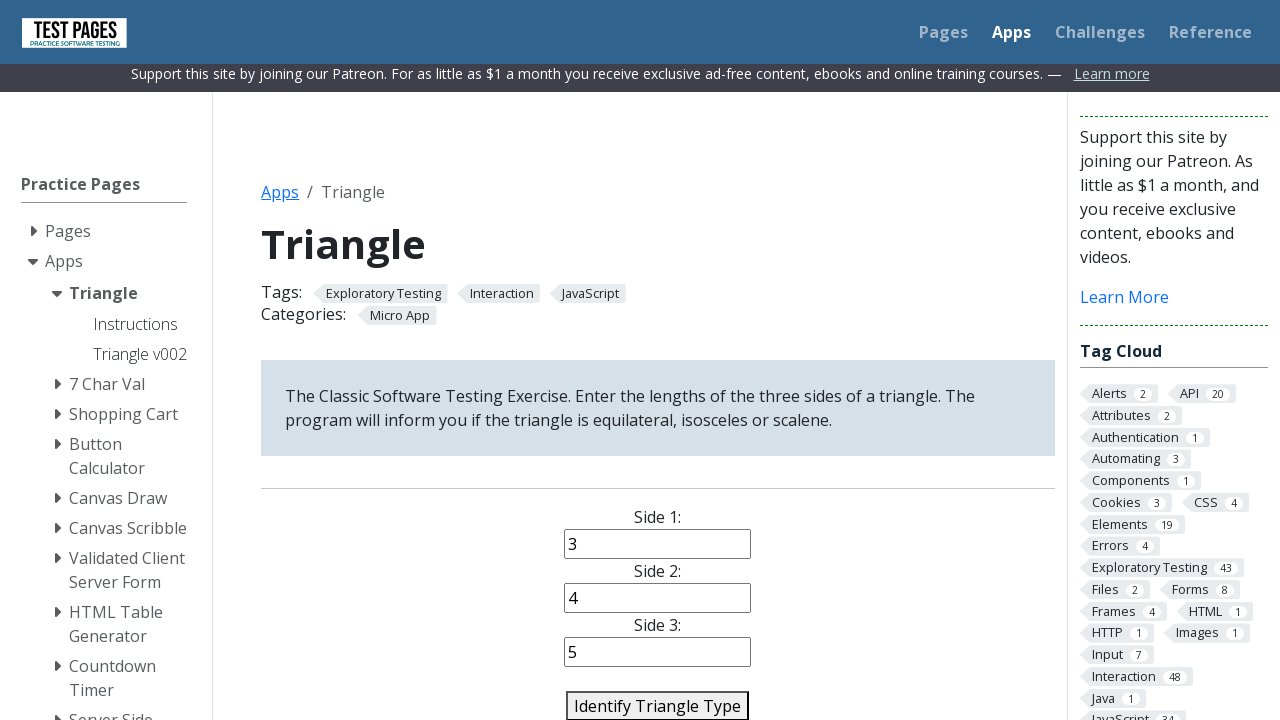